Tests the cut list optimizer form by filling in stock material dimensions (1250x2500, quantity 2) and requirements (297x420, quantity 40), then submitting the form and waiting for results to display.

Starting URL: https://www.opticutter.com/cut-list-optimizer

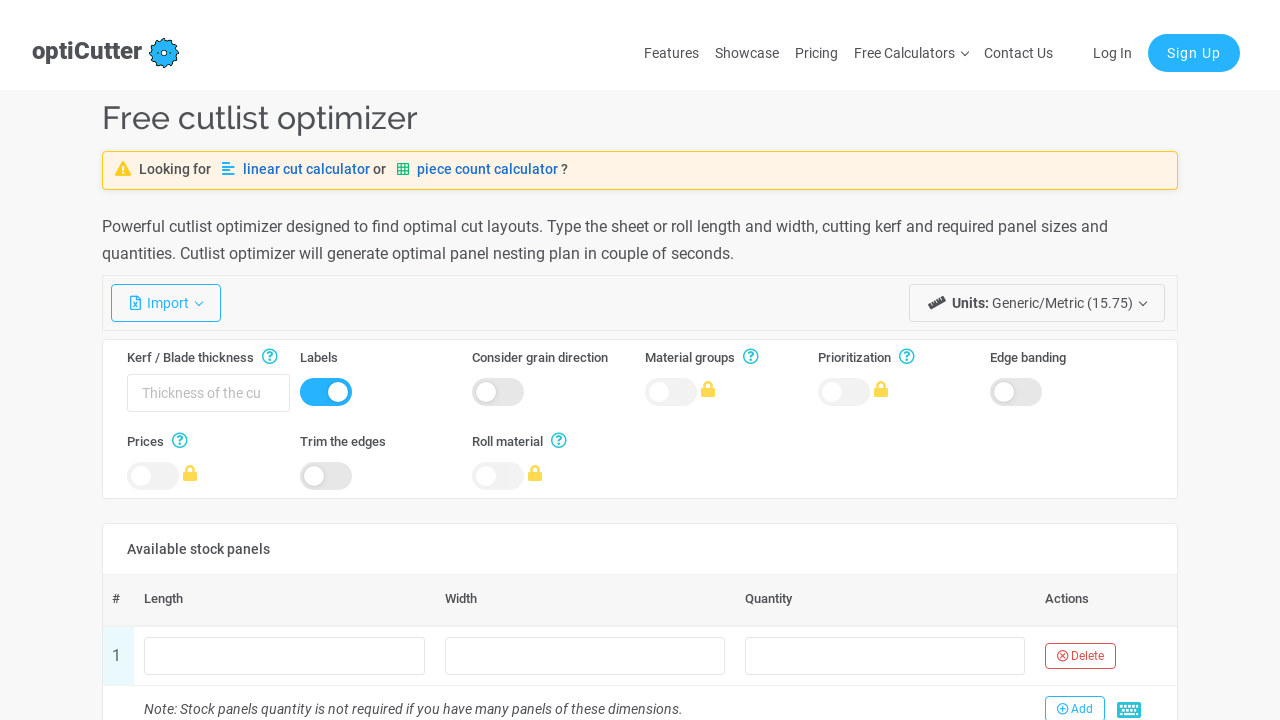

Filled stock length field with 1250 on input[name='stocks[0].length']
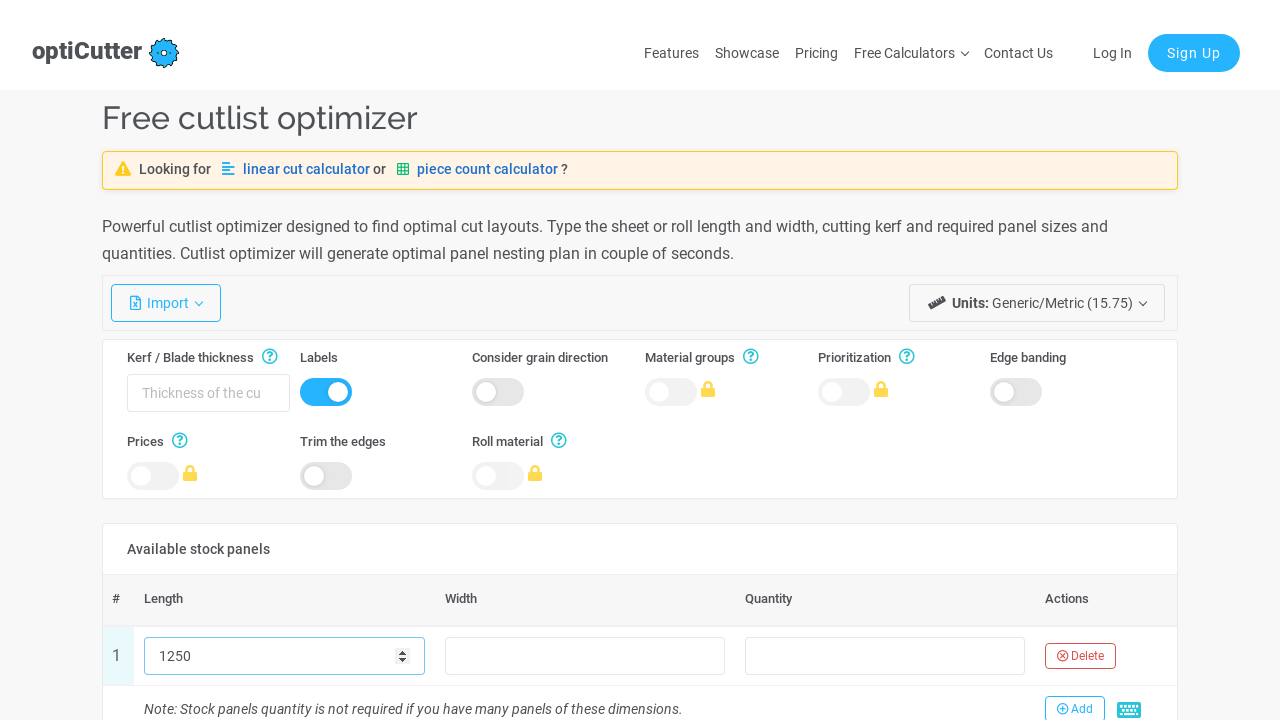

Filled stock width field with 2500 on input[name='stocks[0].width']
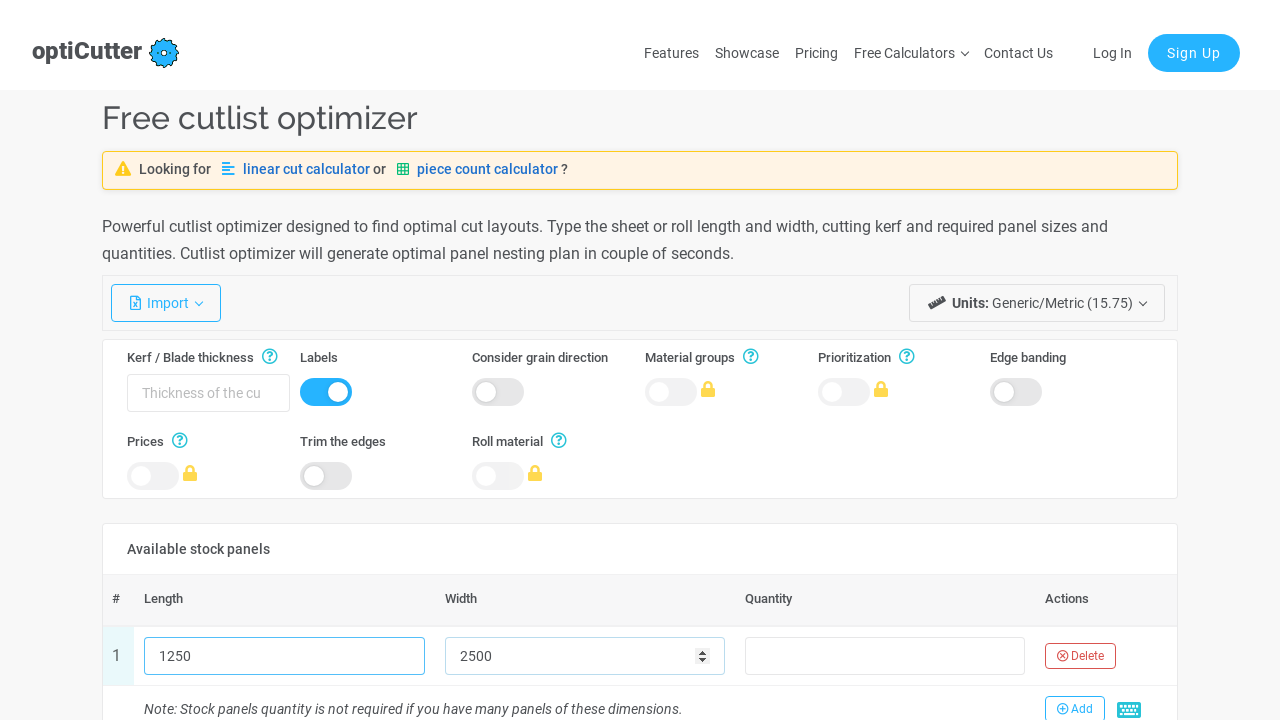

Filled stock quantity field with 2 on input[name='stocks[0].count']
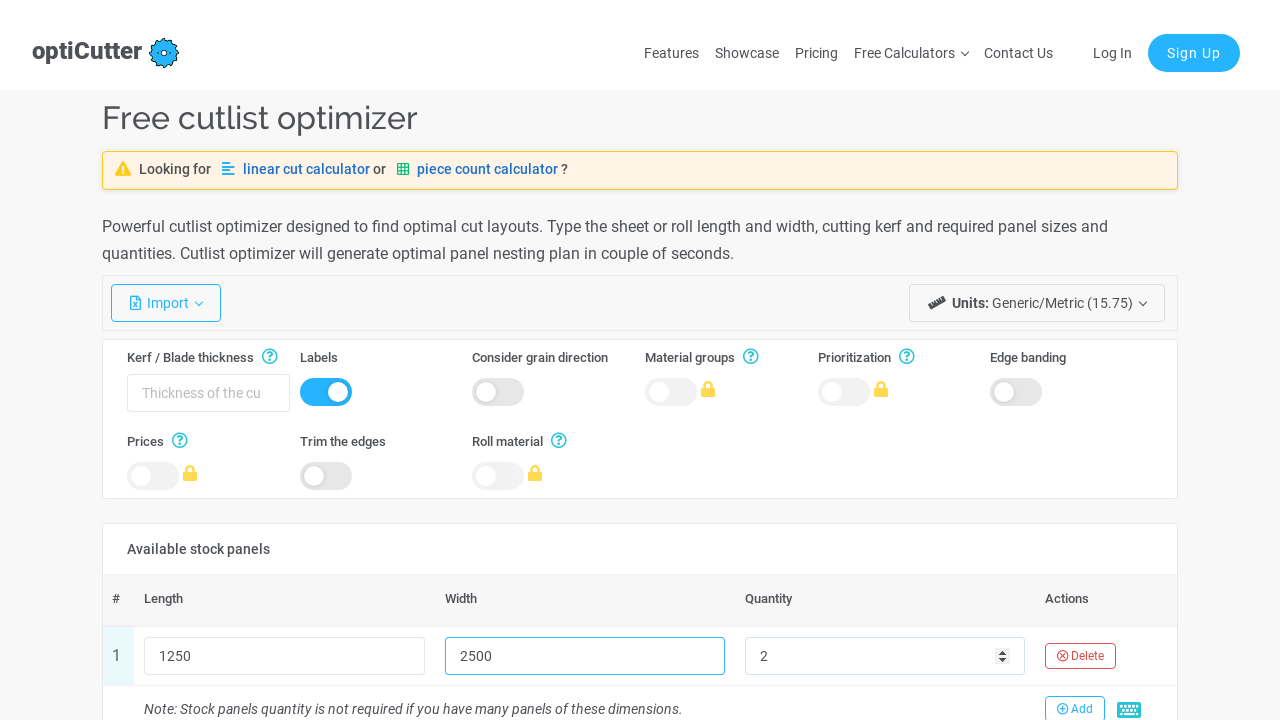

Filled requirement length field with 297 on input[name='requirements[0].length']
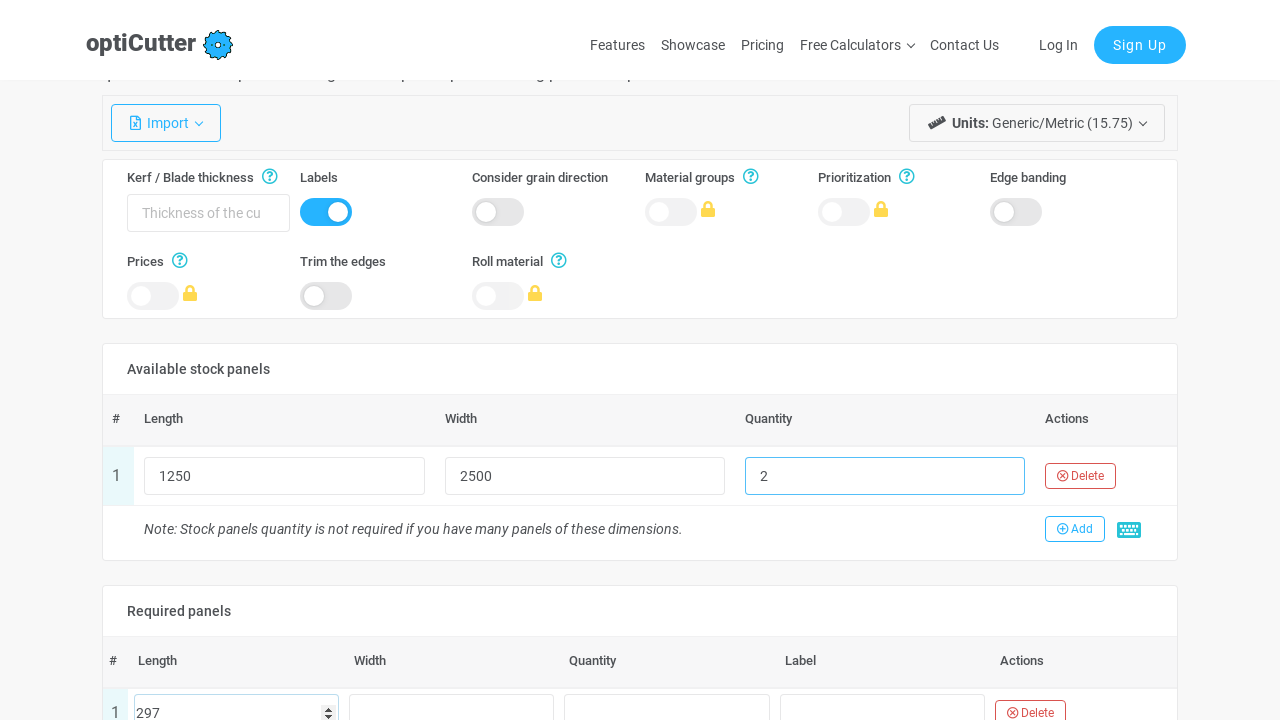

Filled requirement width field with 420 on input[name='requirements[0].width']
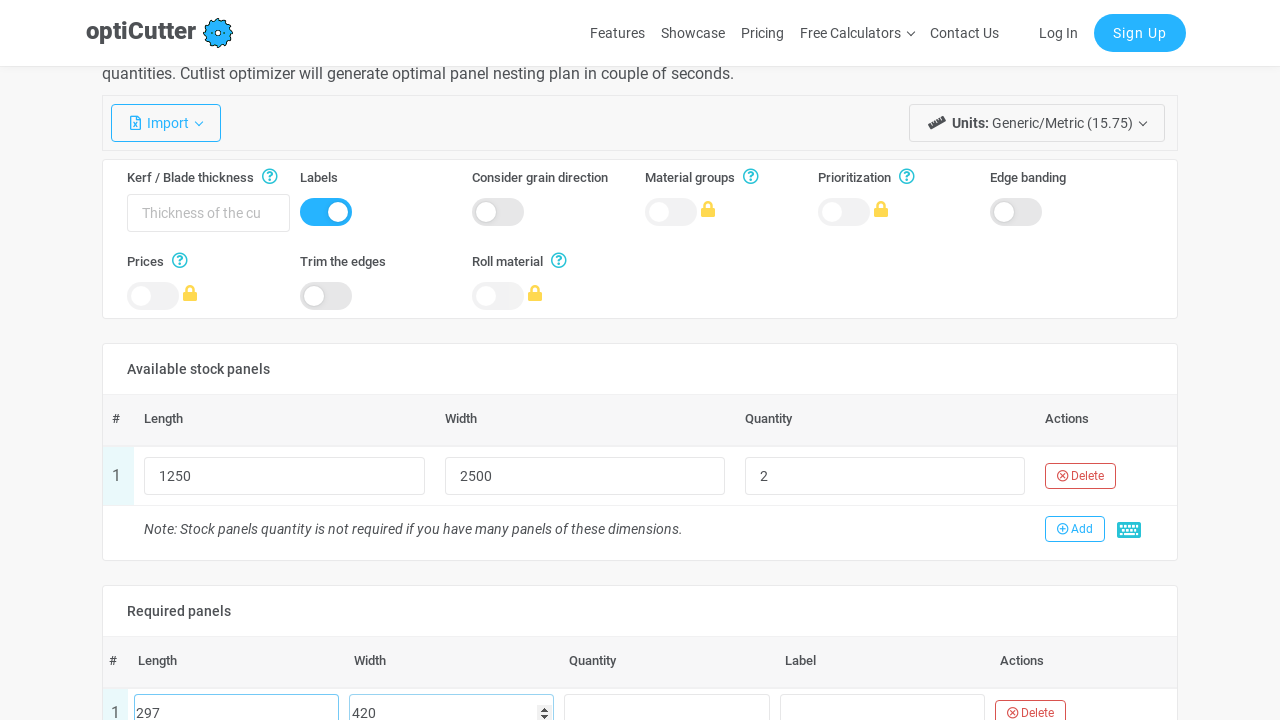

Filled requirement quantity field with 40 on input[name='requirements[0].count']
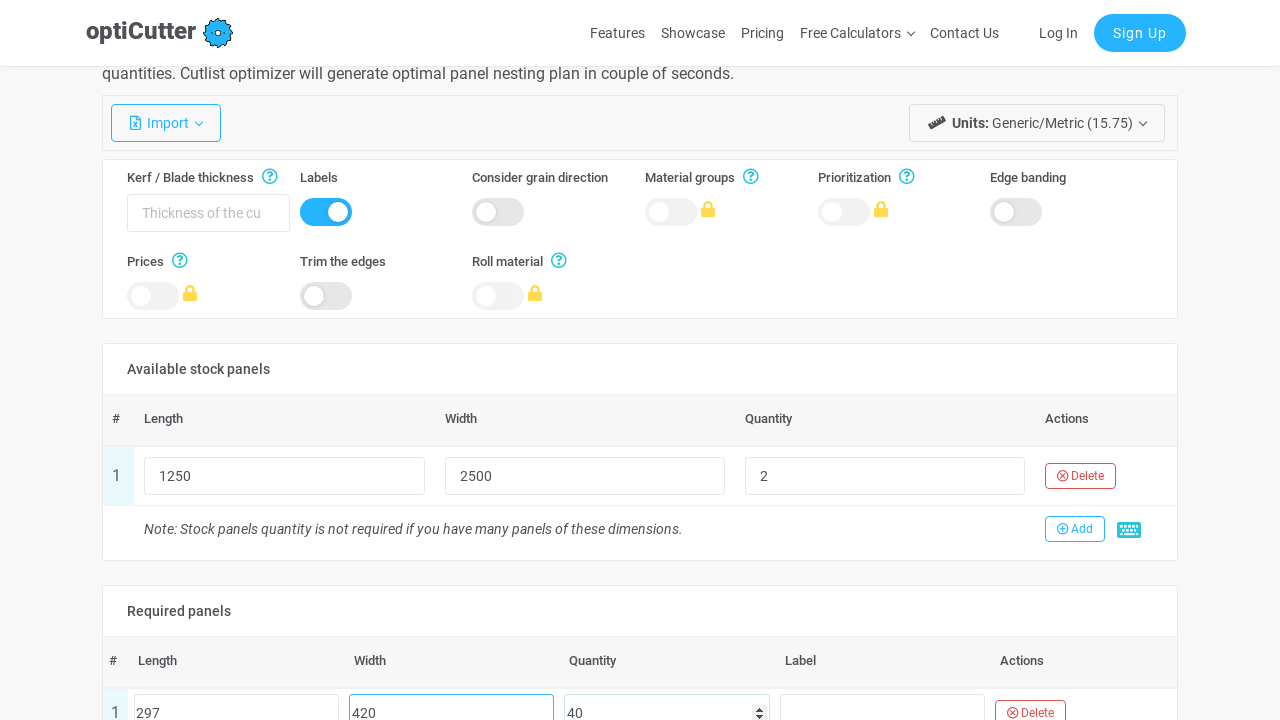

Submitted the cut list optimizer form
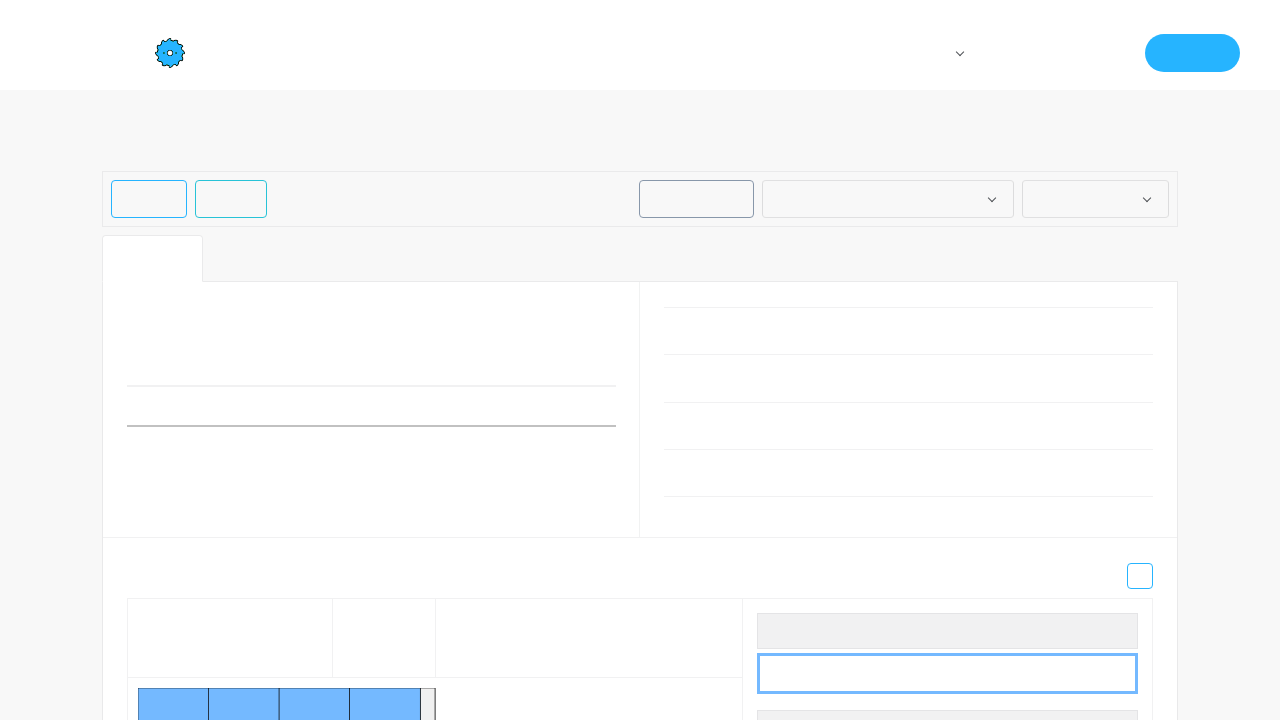

Results table loaded and displayed
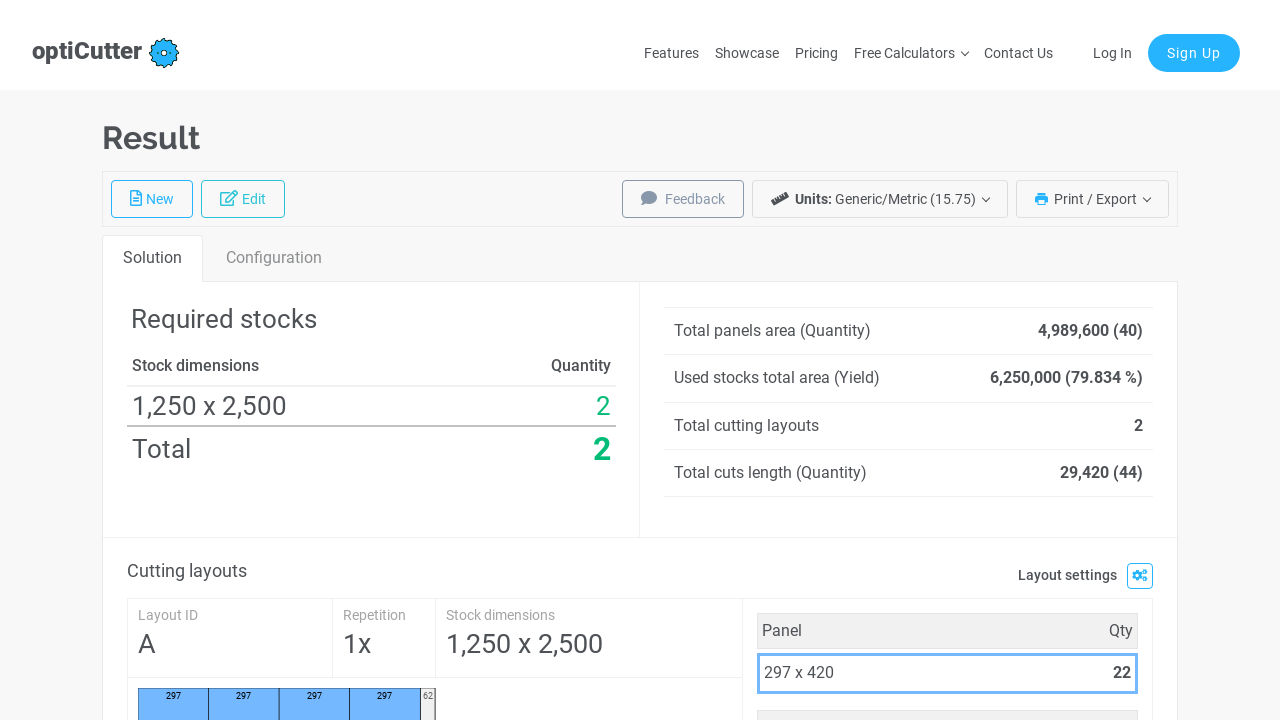

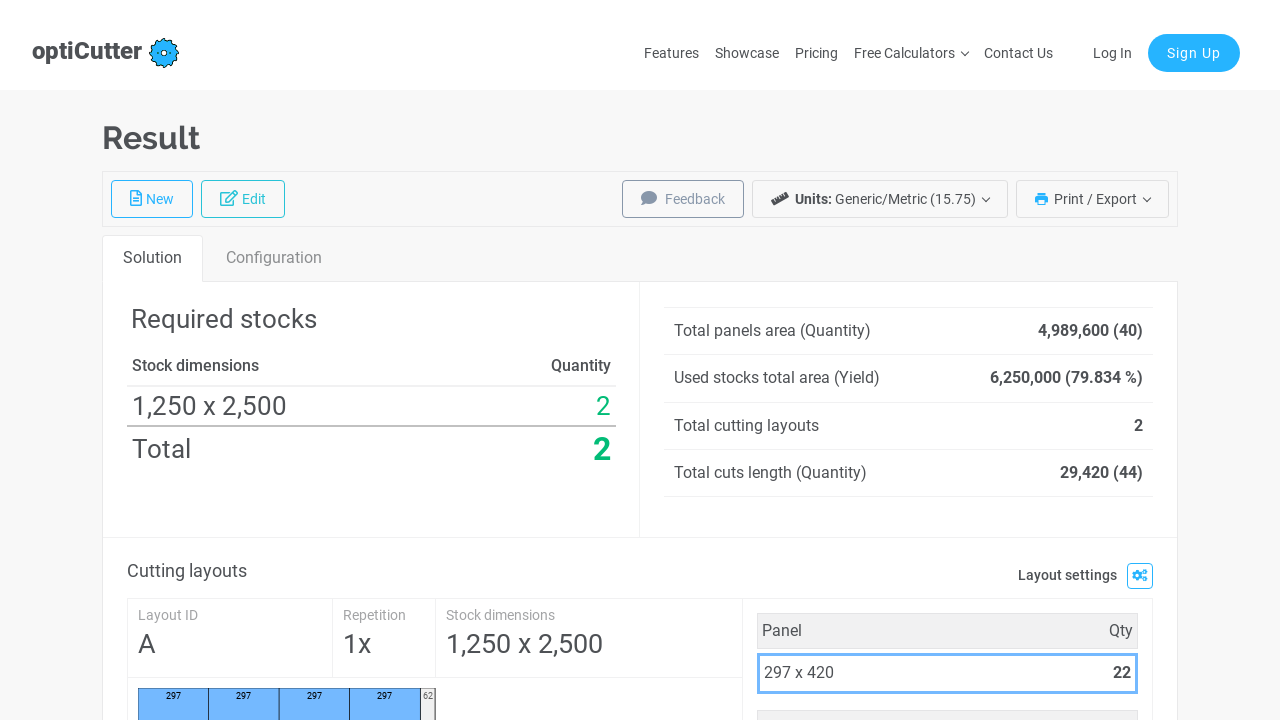